Fills out a practice form on Techlistic website including personal information, experience level, profession, tools, and location selections

Starting URL: https://www.techlistic.com/p/selenium-practice-form.html

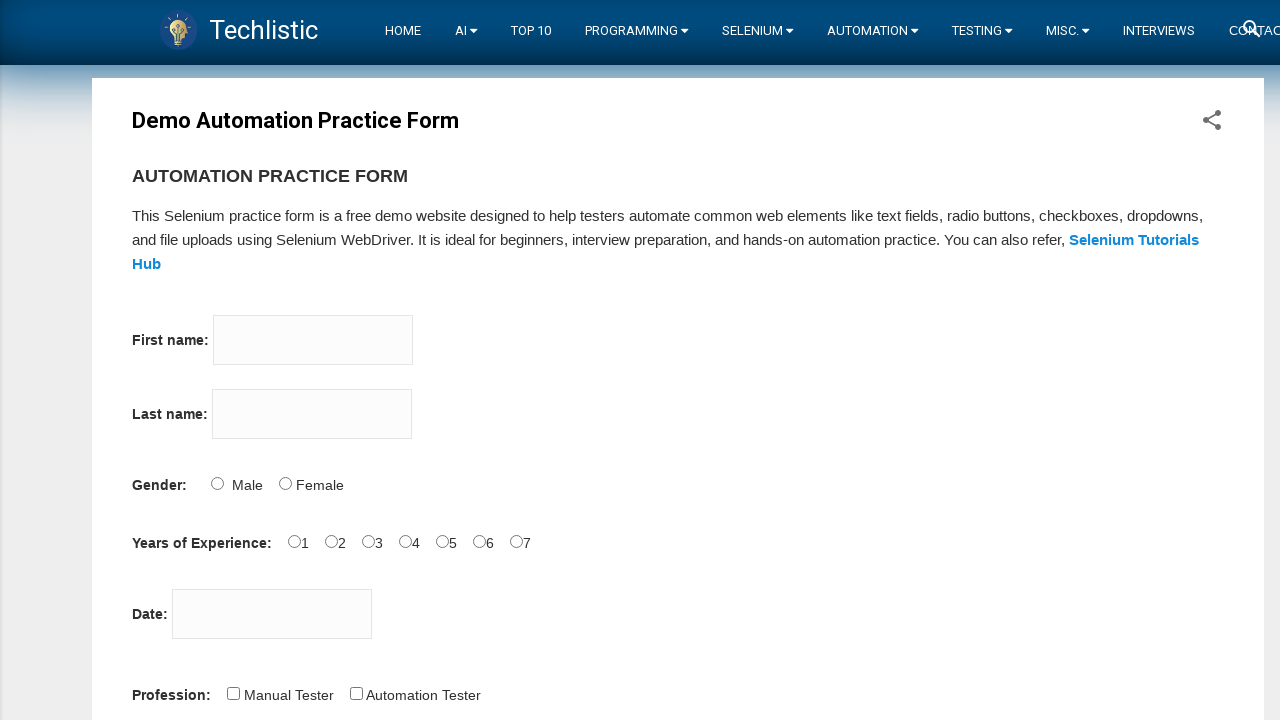

Filled first name field with 'Hakan' on input[name='firstname']
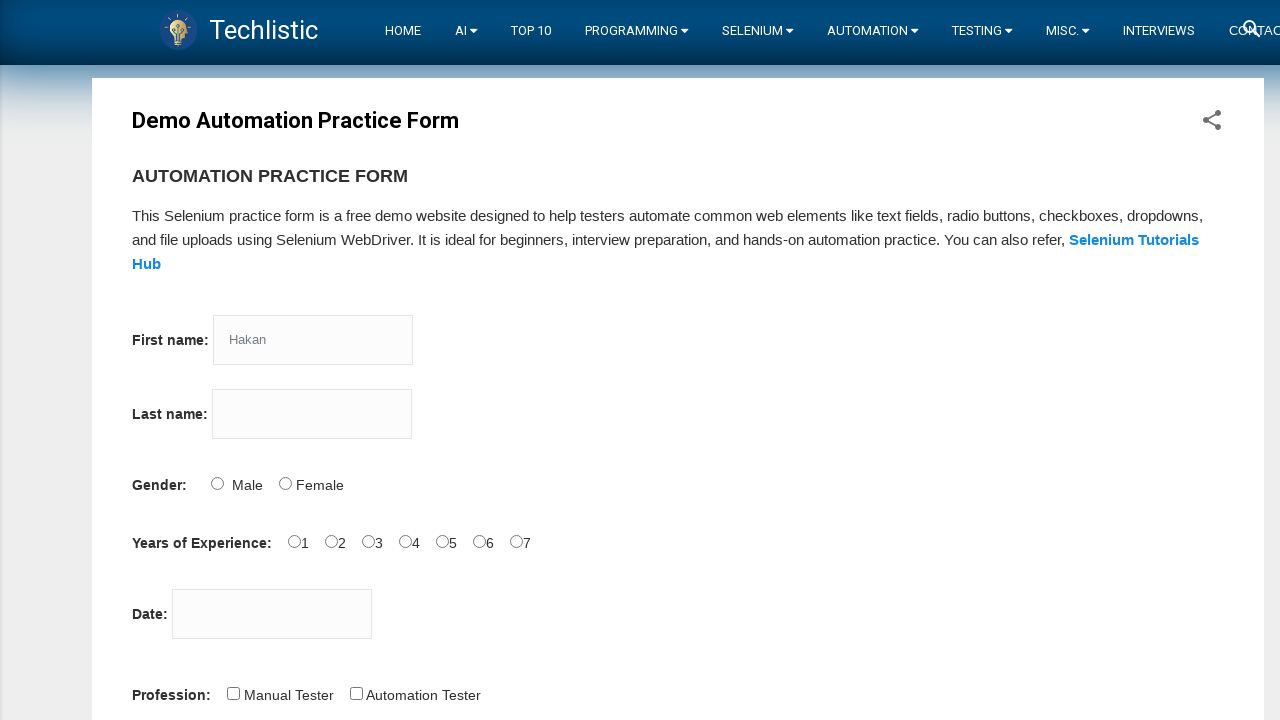

Filled last name field with 'Demir' on input[name='lastname']
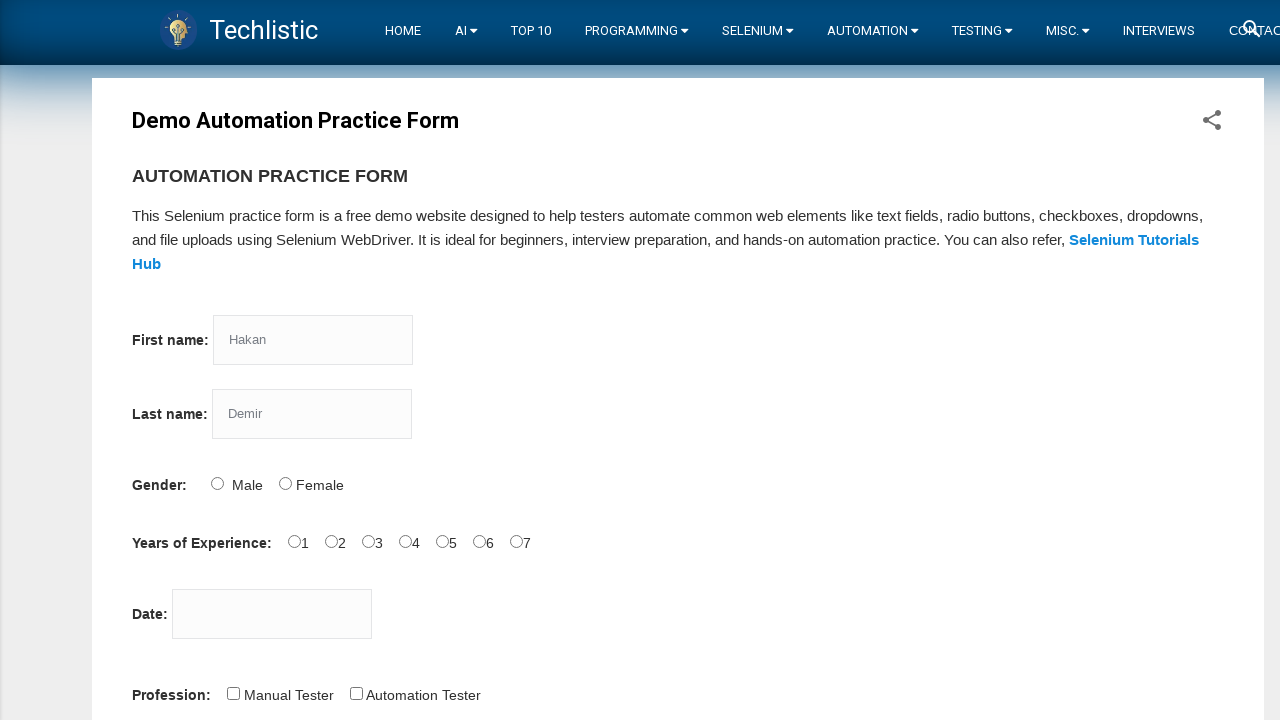

Selected Male gender option at (217, 483) on #sex-0
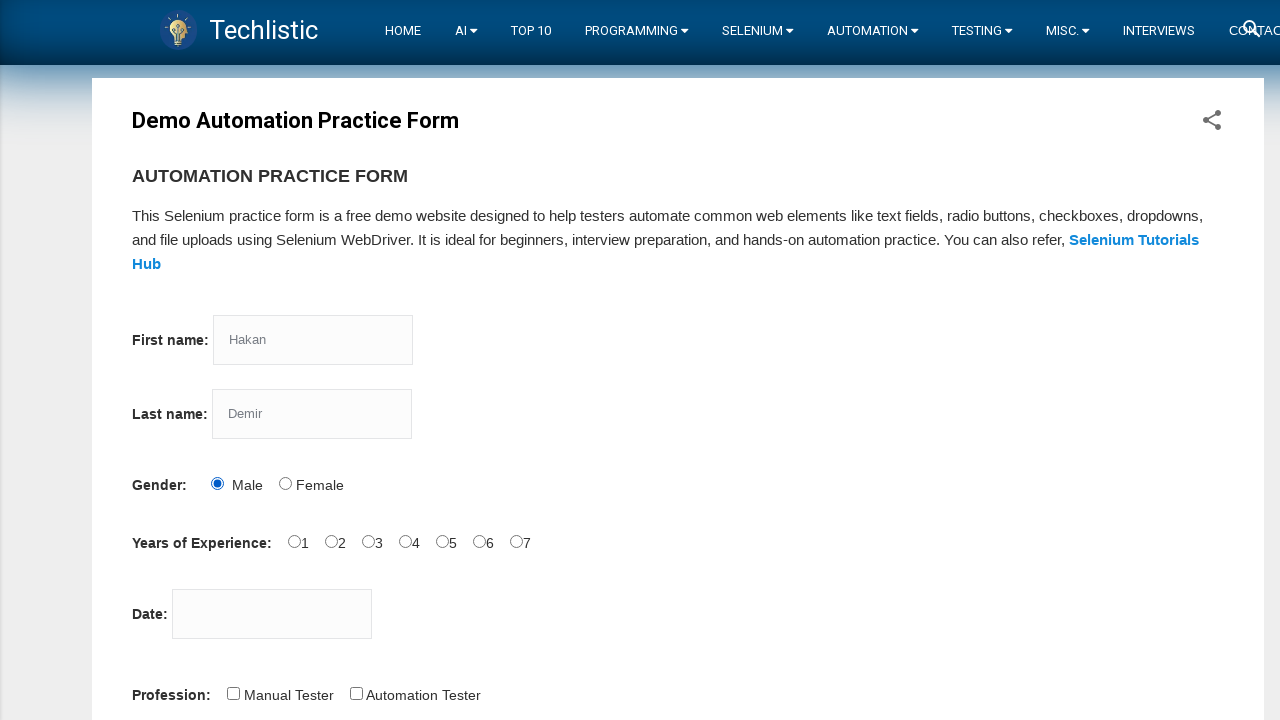

Filled date field with '05.05.2021' on #datepicker
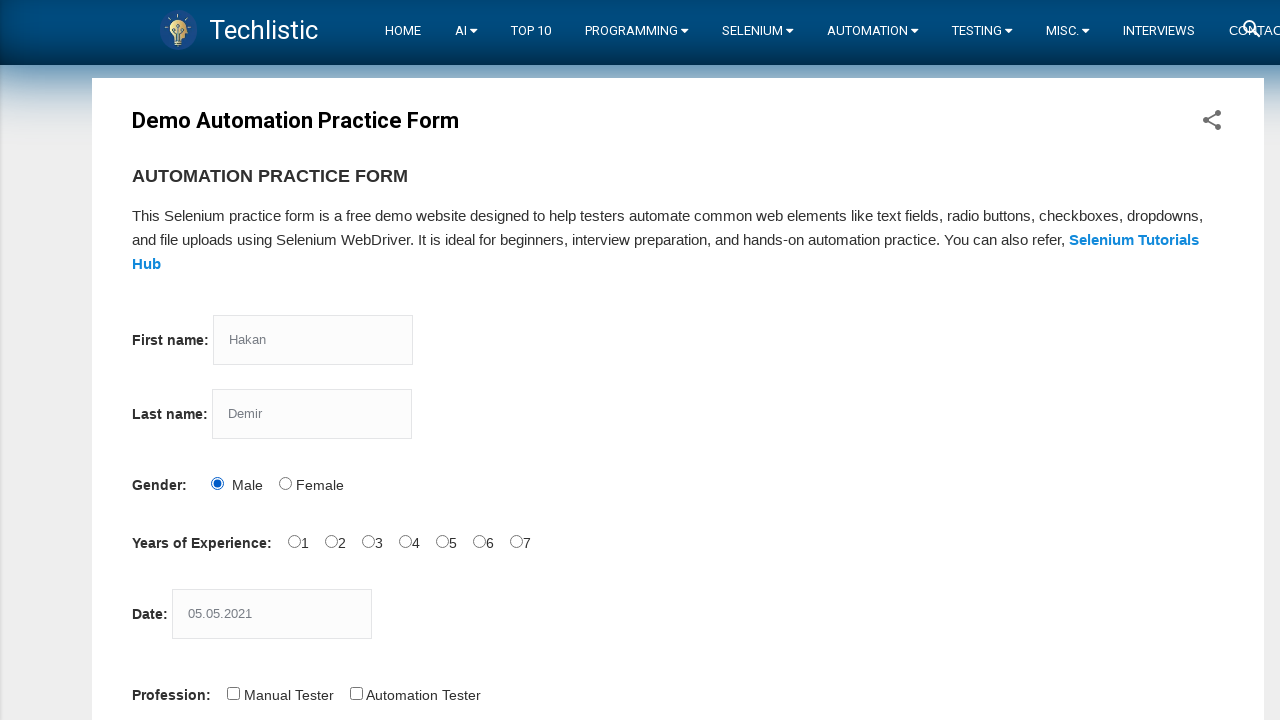

Selected 'Automation Tester' profession at (356, 693) on xpath=//input[@value='Automation Tester']
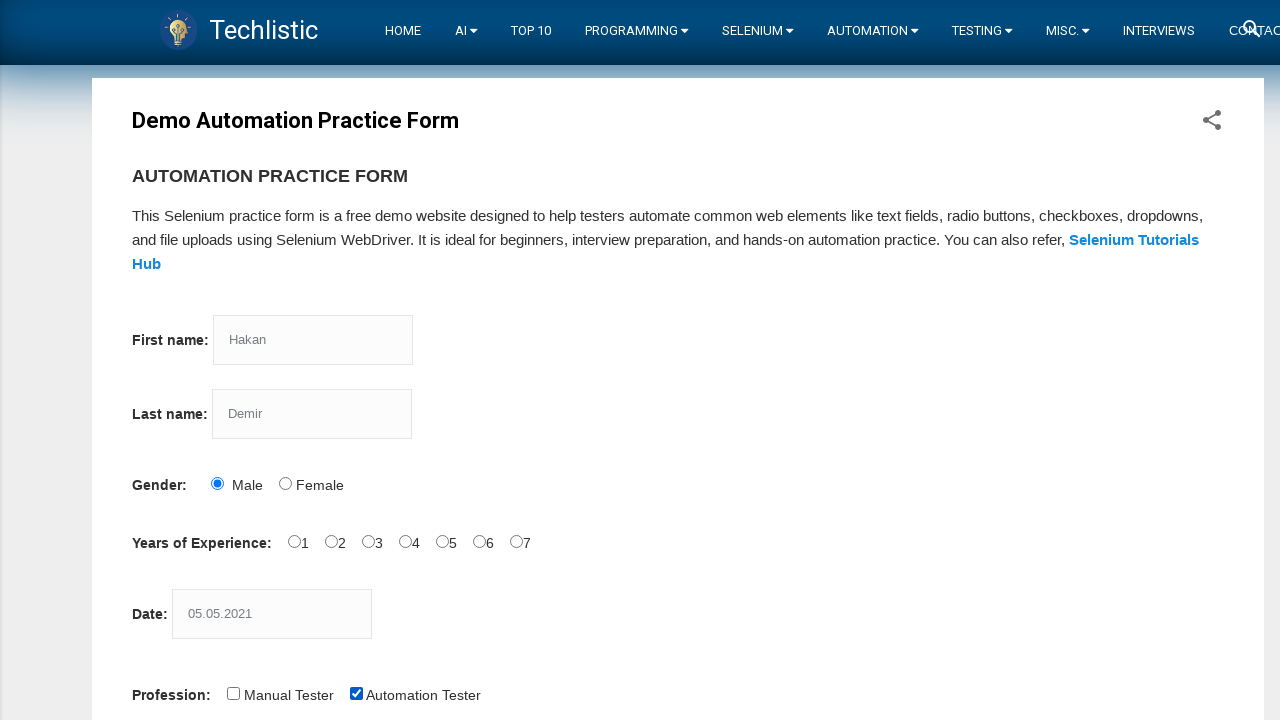

Clicked an automation tool checkbox at (294, 541) on (//div[@class='control-group'])[7]//input >> nth=0
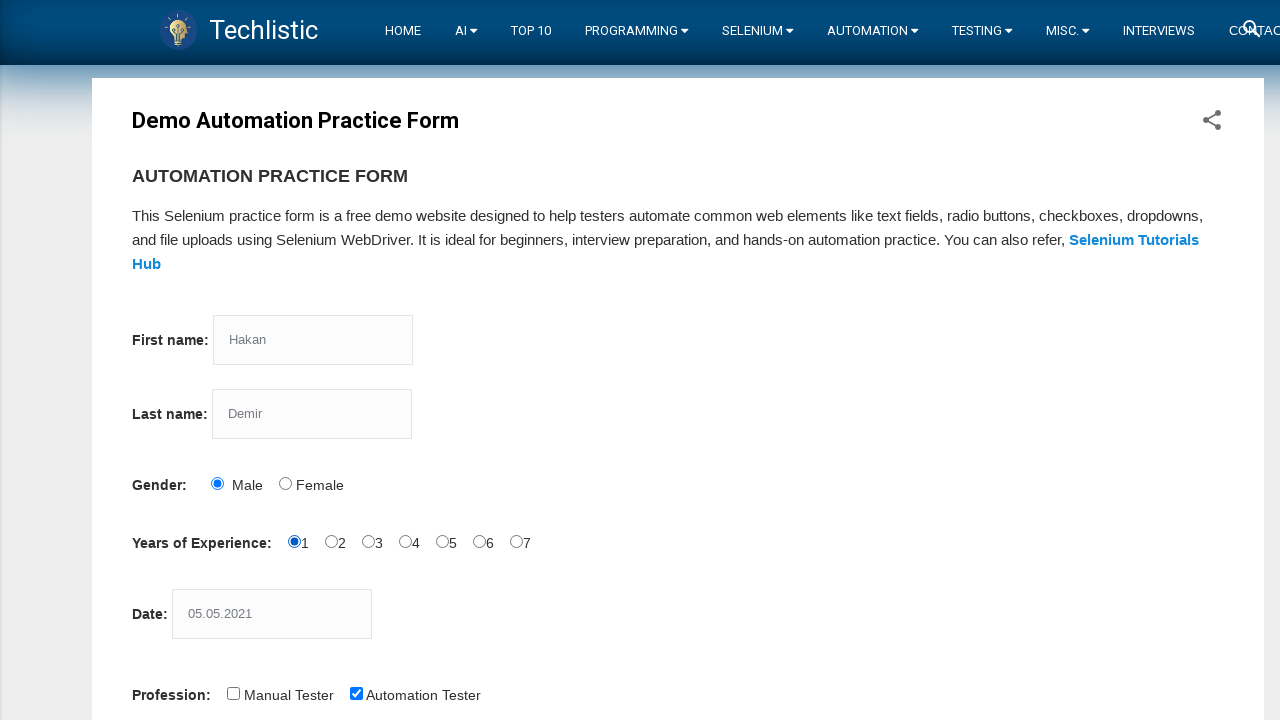

Clicked an automation tool checkbox at (331, 541) on (//div[@class='control-group'])[7]//input >> nth=1
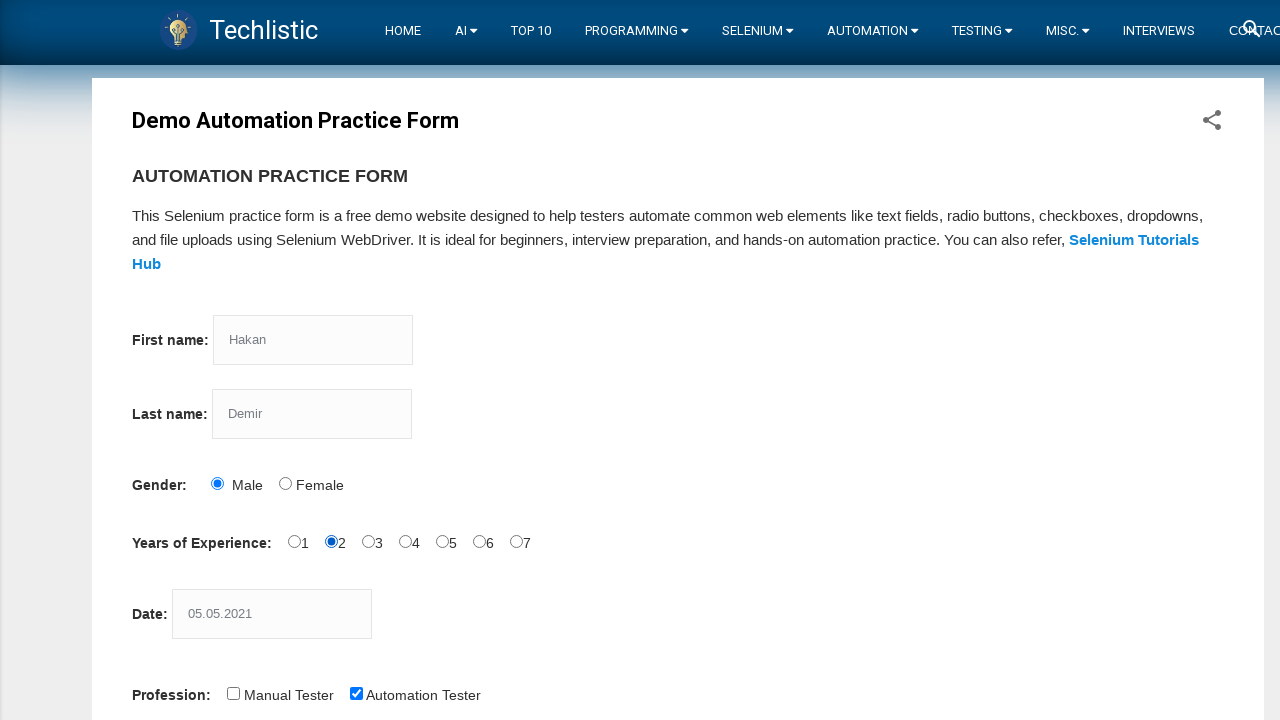

Clicked an automation tool checkbox at (368, 541) on (//div[@class='control-group'])[7]//input >> nth=2
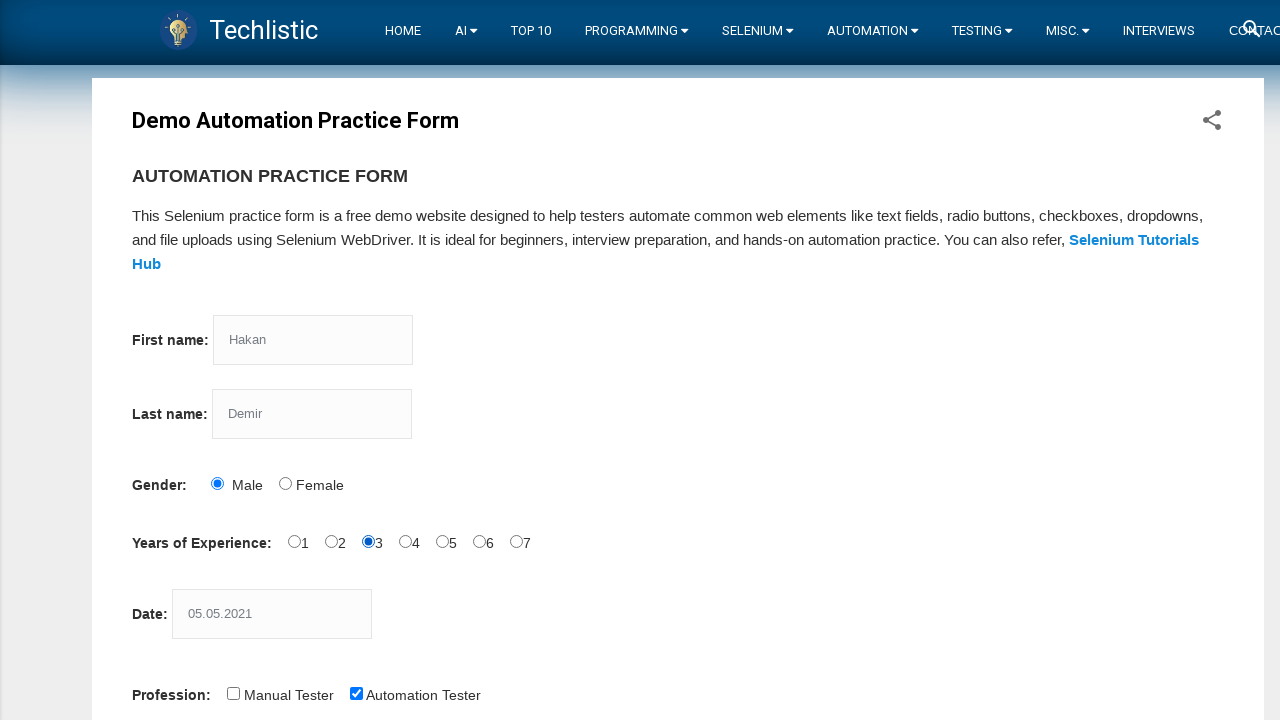

Clicked an automation tool checkbox at (405, 541) on (//div[@class='control-group'])[7]//input >> nth=3
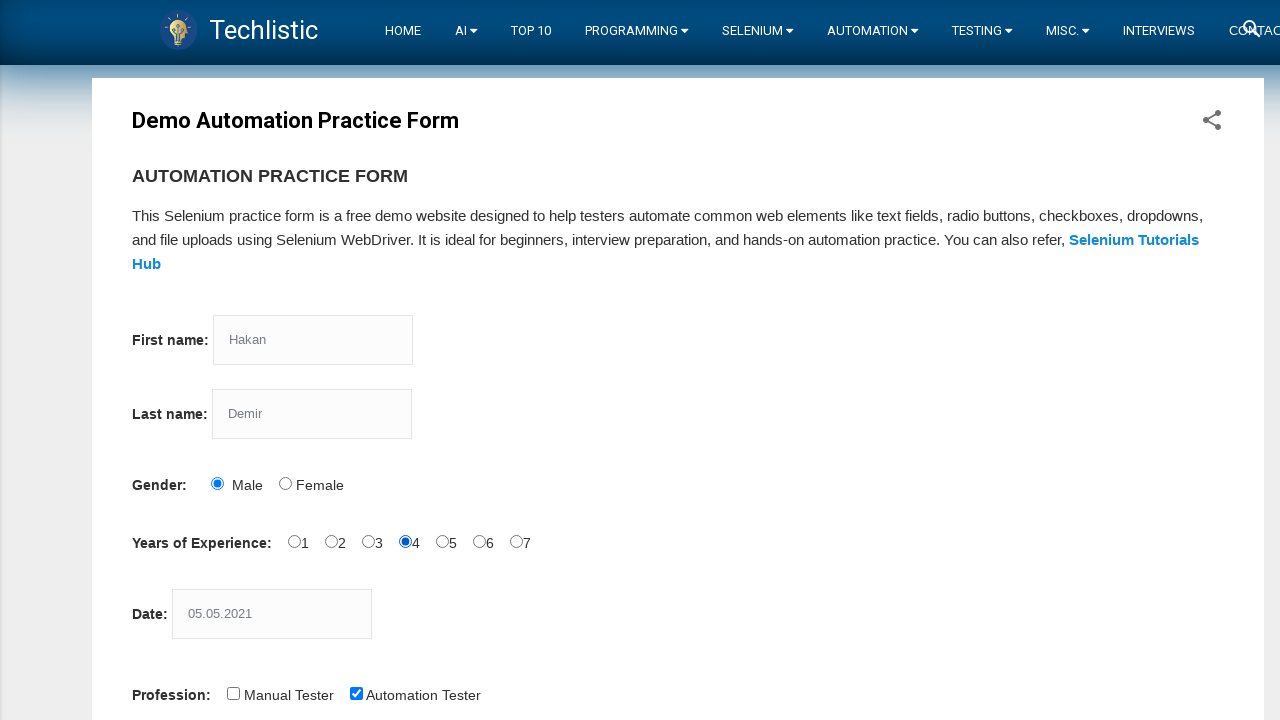

Clicked an automation tool checkbox at (442, 541) on (//div[@class='control-group'])[7]//input >> nth=4
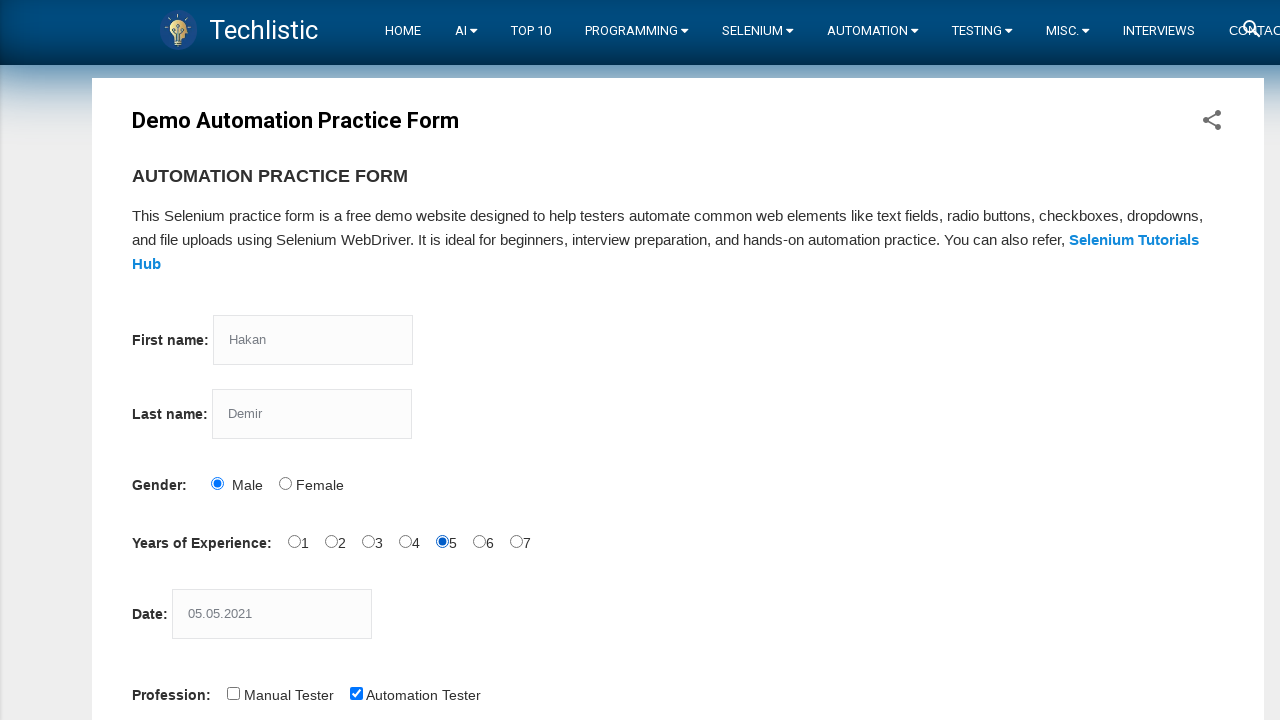

Clicked an automation tool checkbox at (479, 541) on (//div[@class='control-group'])[7]//input >> nth=5
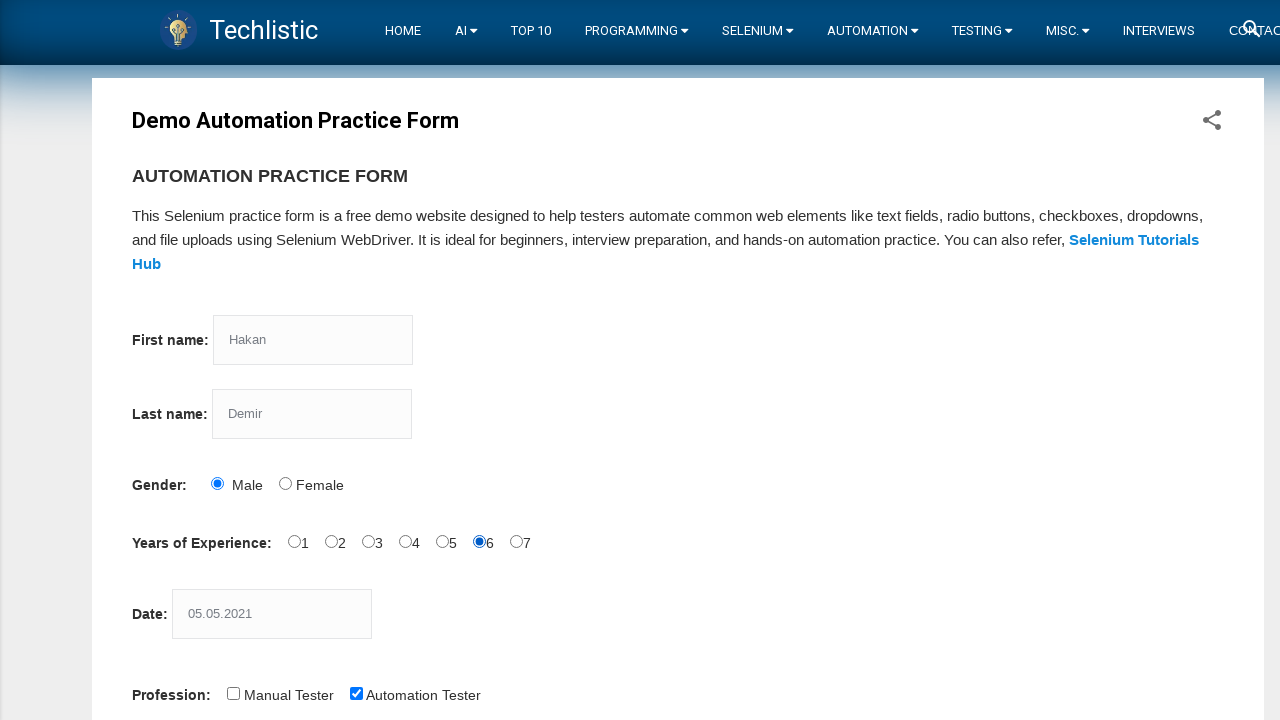

Clicked an automation tool checkbox at (516, 541) on (//div[@class='control-group'])[7]//input >> nth=6
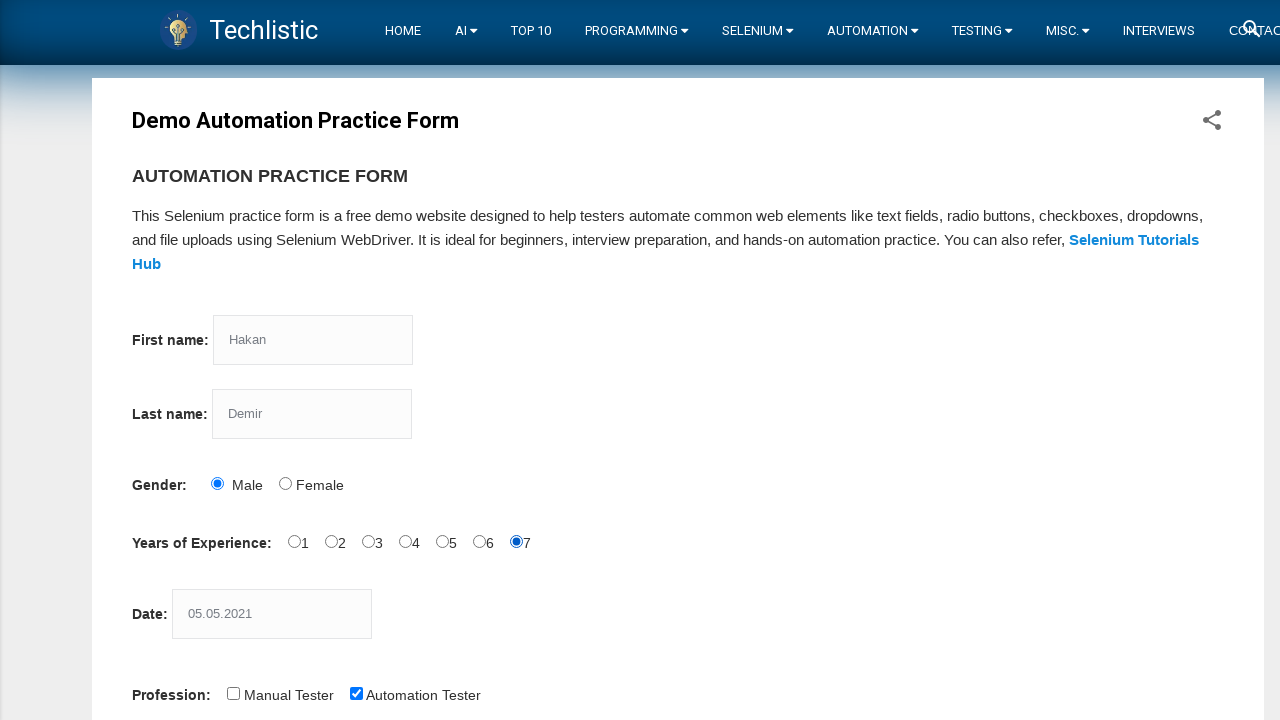

Selected 'North America' from continents dropdown on #continents
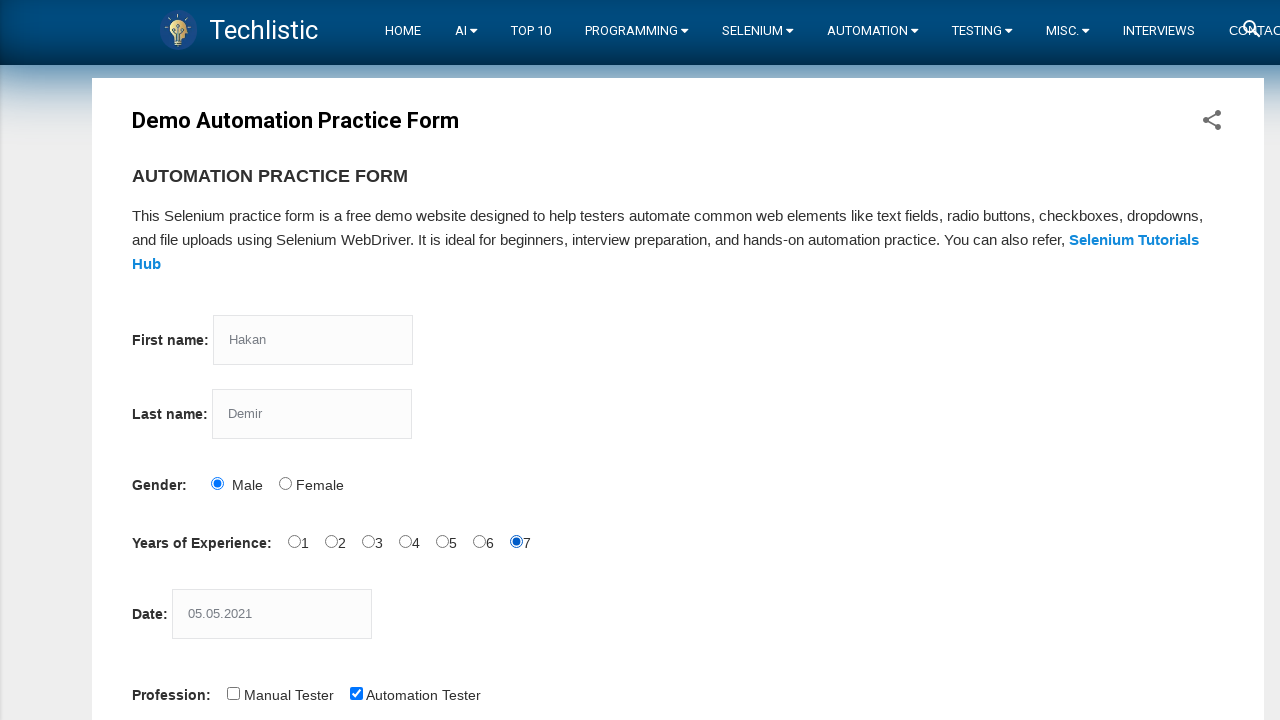

Selected first selenium command on #selenium_commands
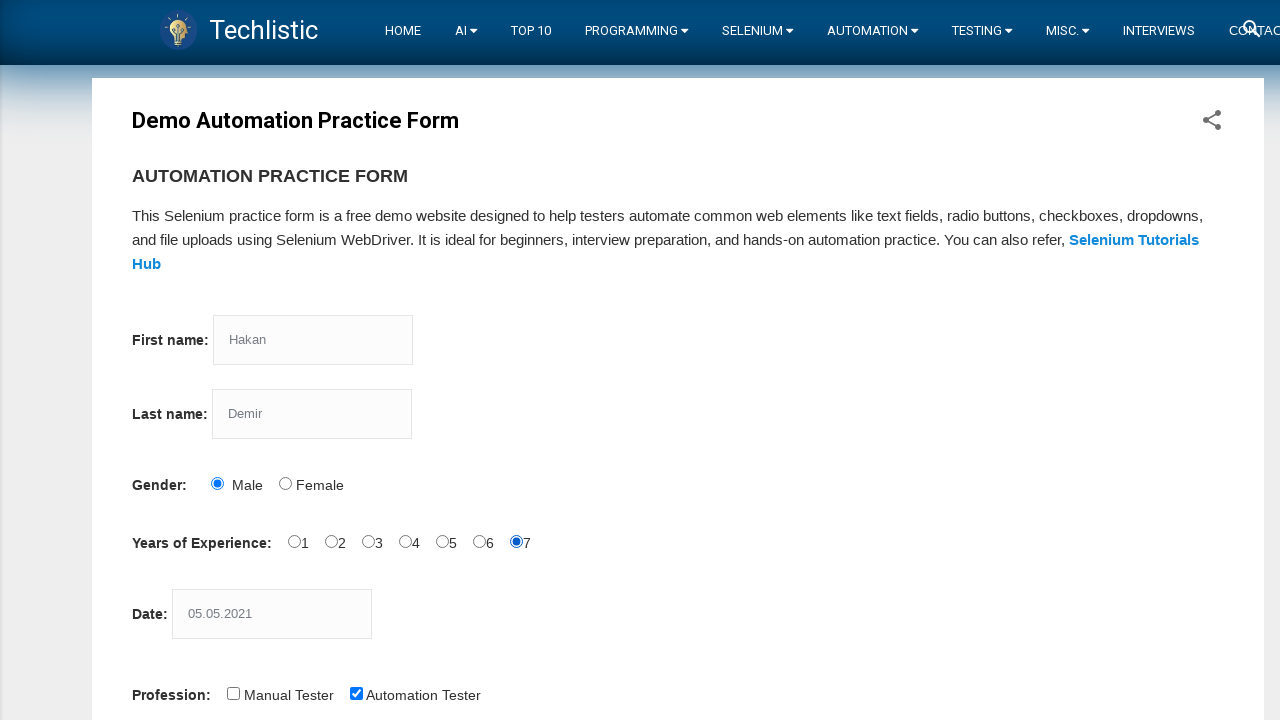

Selected second selenium command on #selenium_commands
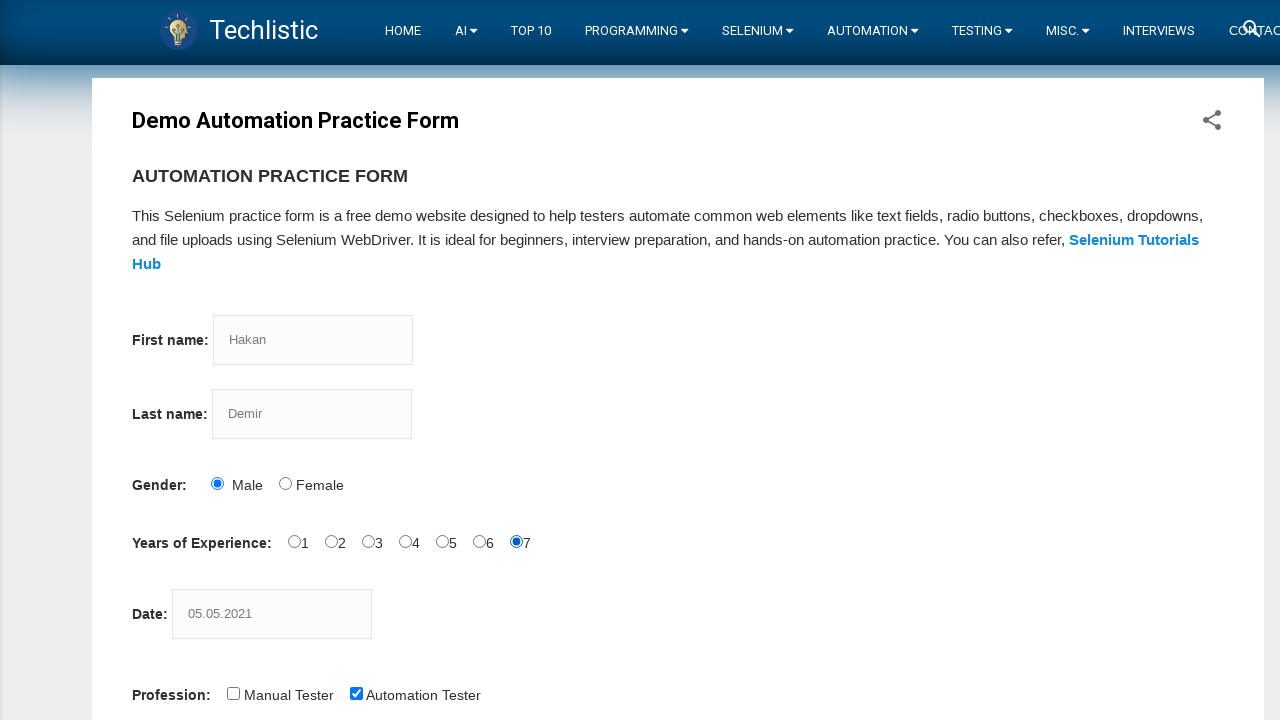

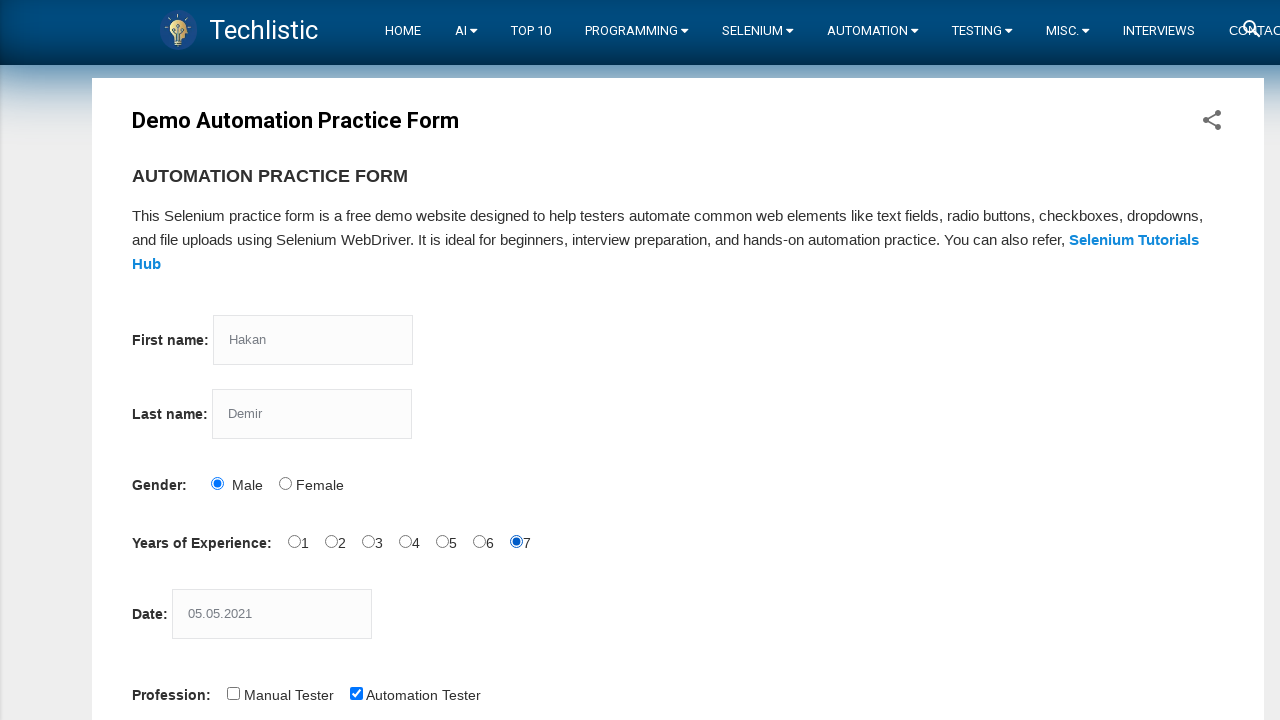